Tests clicking on a footer link (privacy policy or similar link in footer)

Starting URL: https://bstackdemo.com/

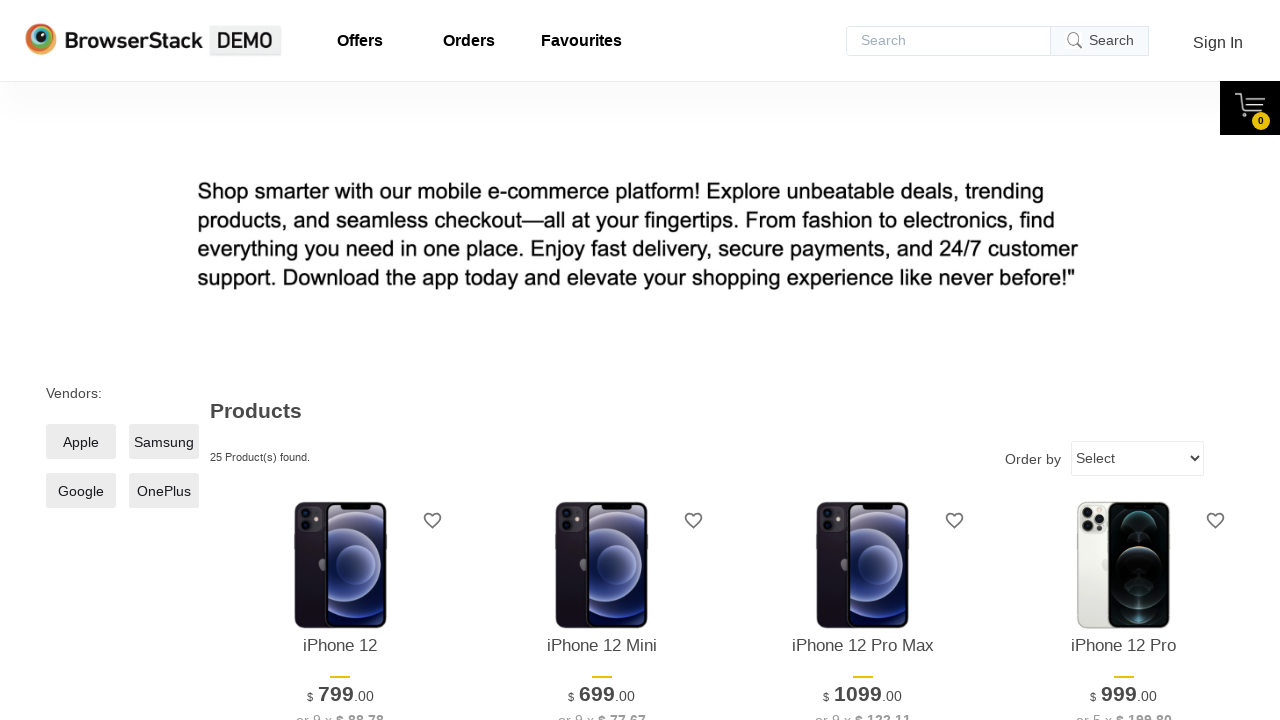

Clicked on footer link at (1228, 579) on span > a
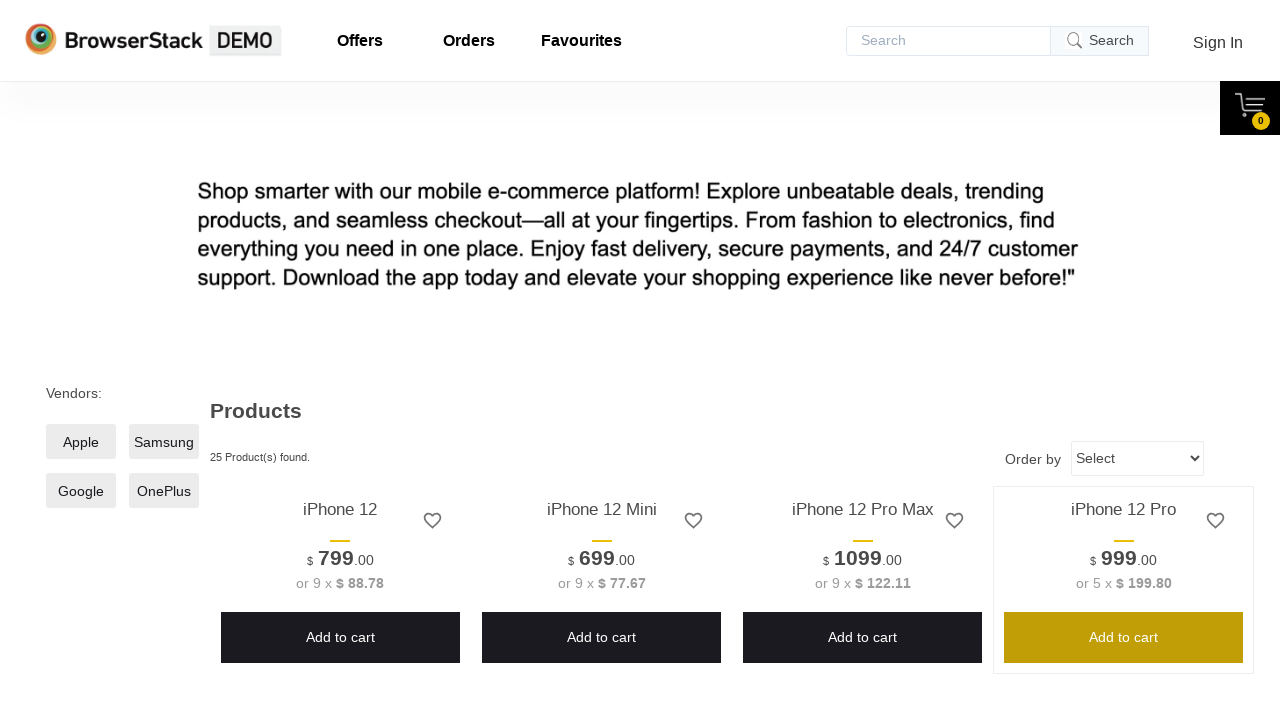

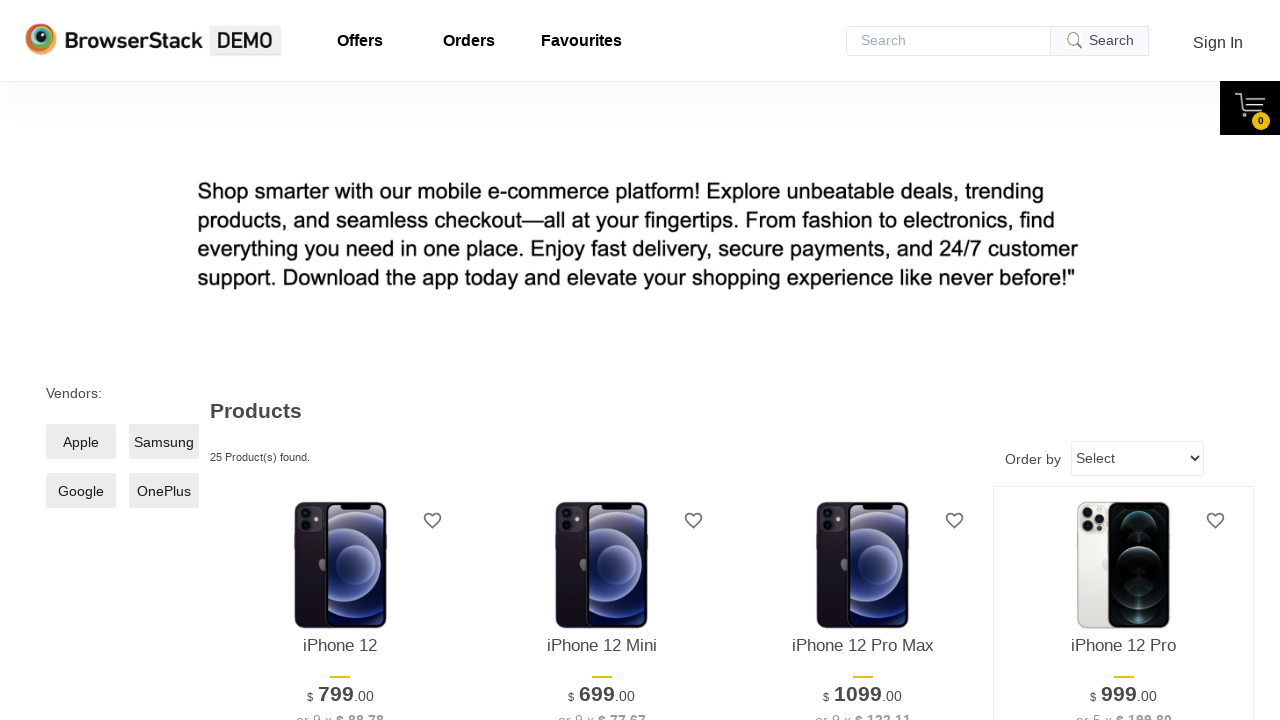